Tests page scrolling functionality by scrolling down to the bottom of the Flipkart homepage and then scrolling back up to the top.

Starting URL: https://www.flipkart.com

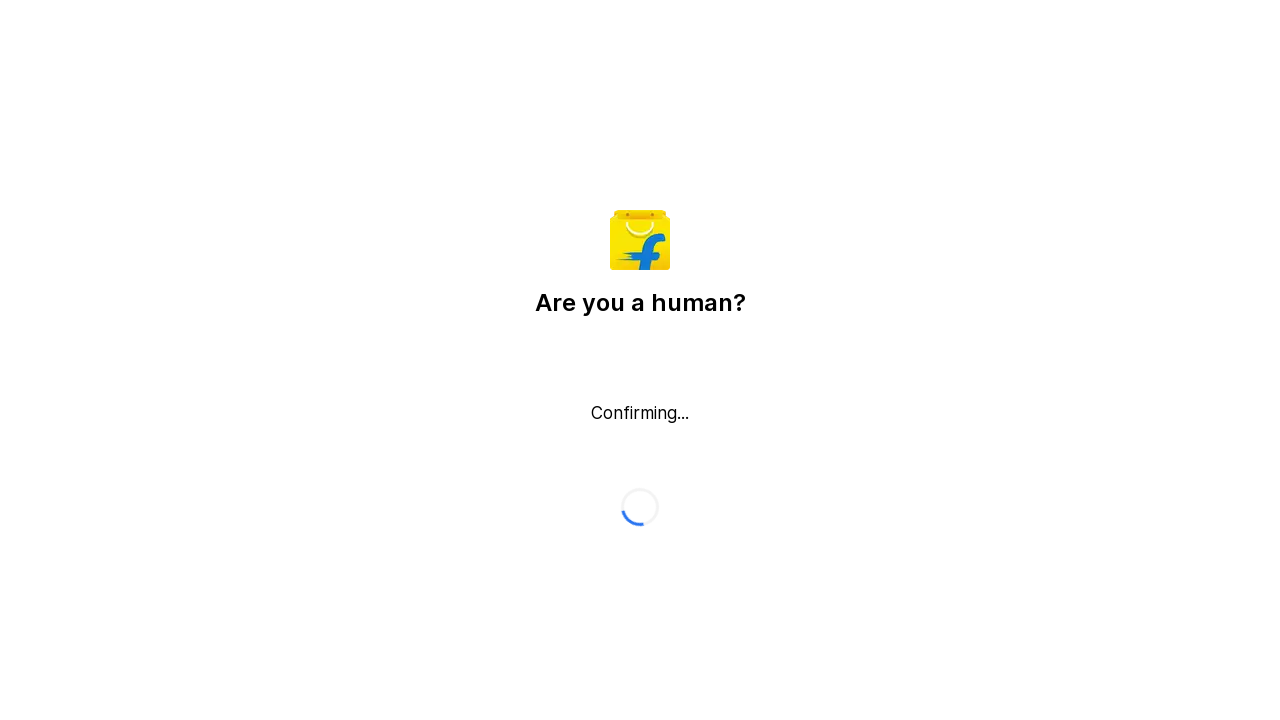

Flipkart homepage DOM content fully loaded
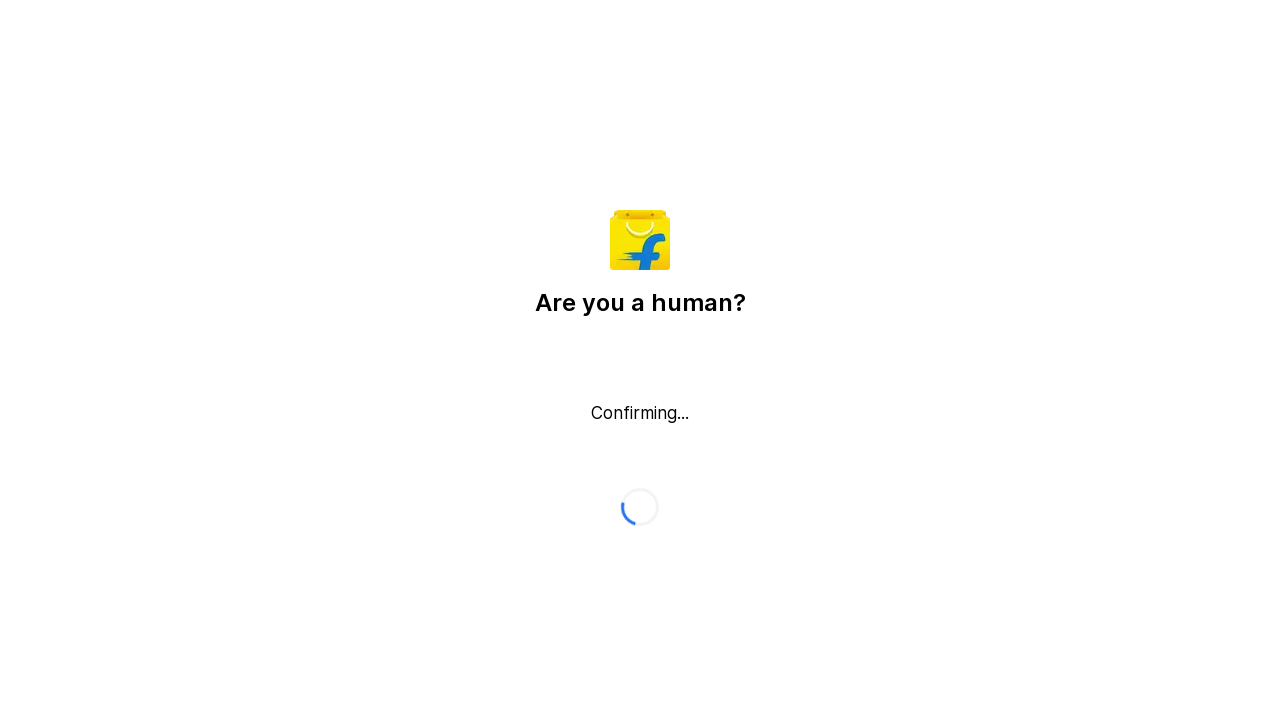

Scrolled down to bottom of Flipkart homepage
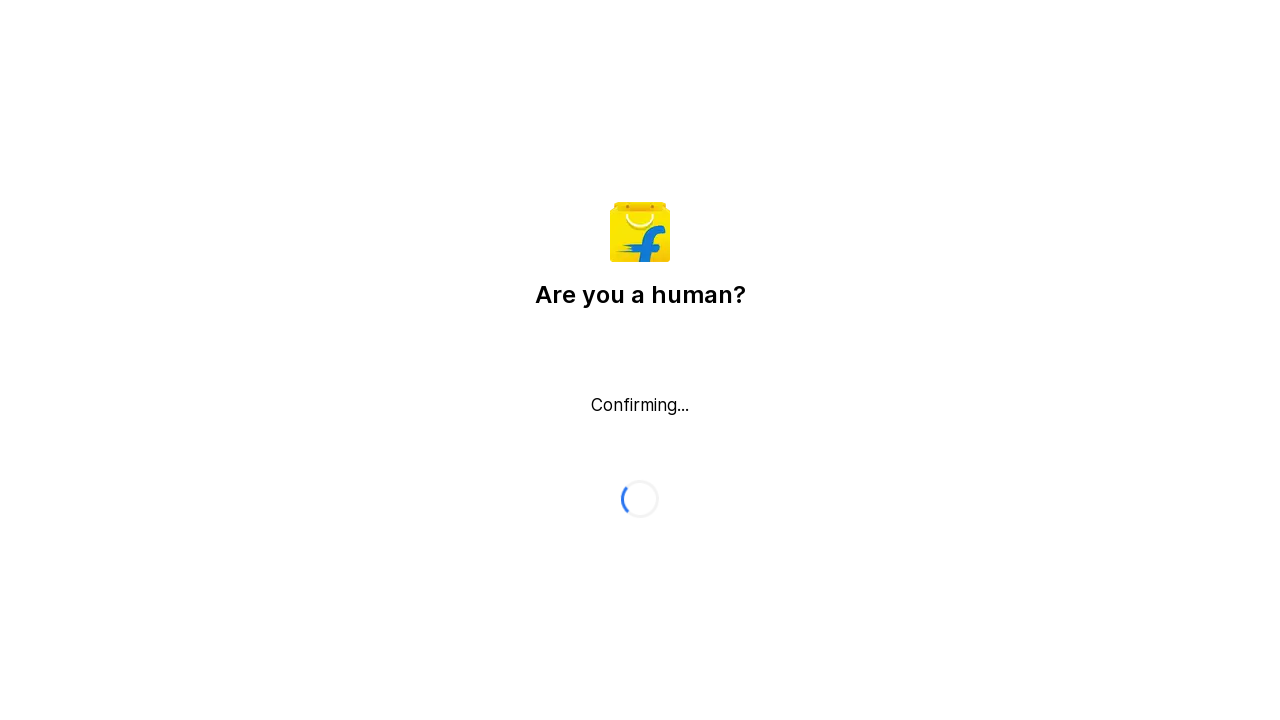

Waited 2 seconds to observe scroll at bottom
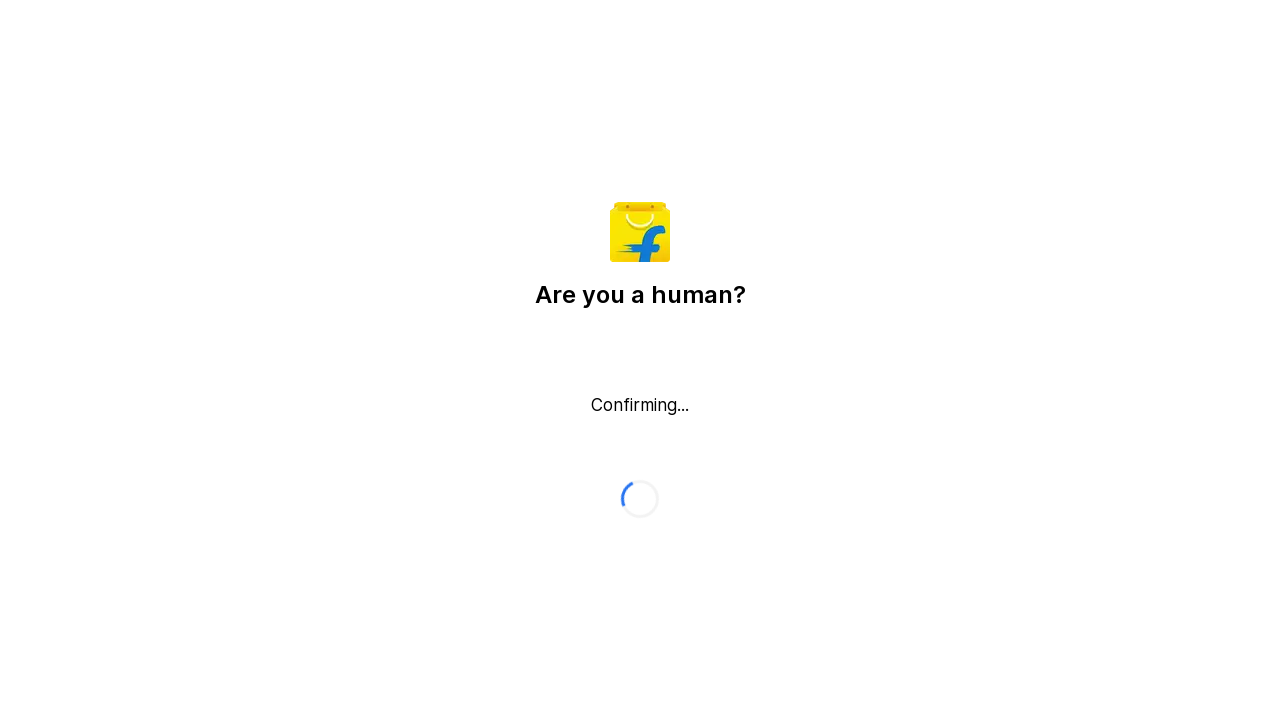

Scrolled back up to top of Flipkart homepage
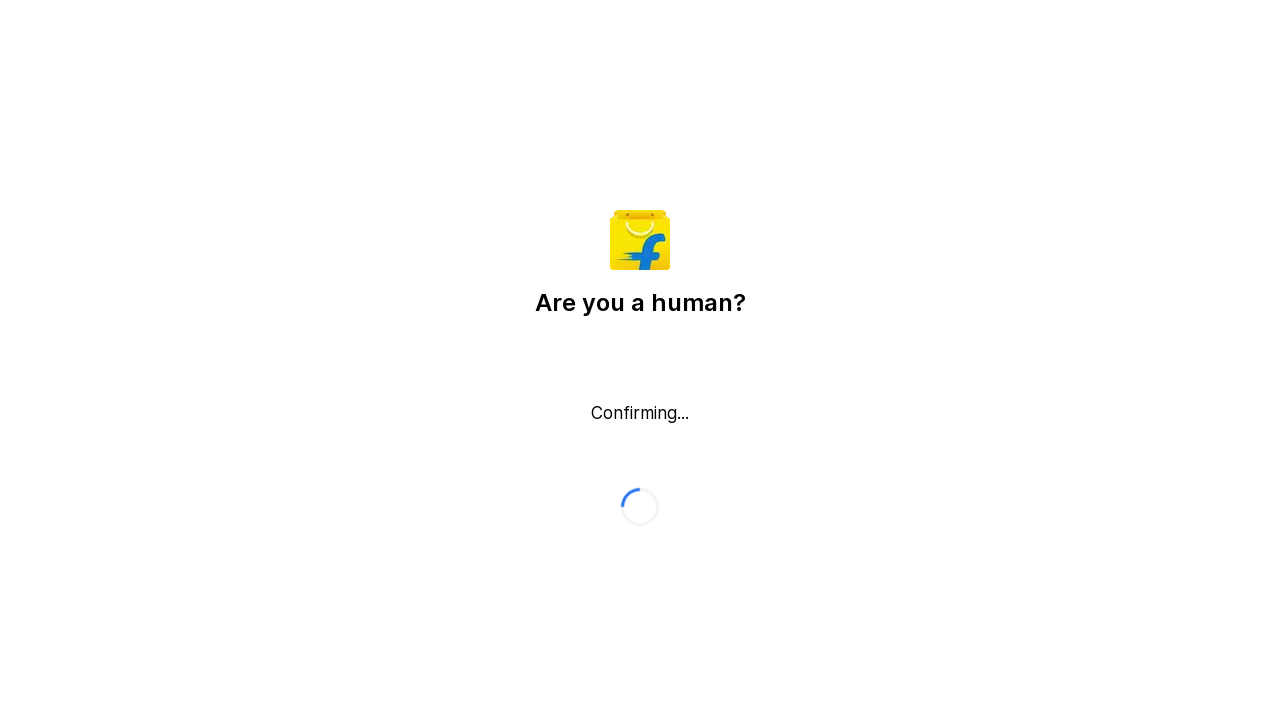

Waited 2 seconds to observe scroll at top
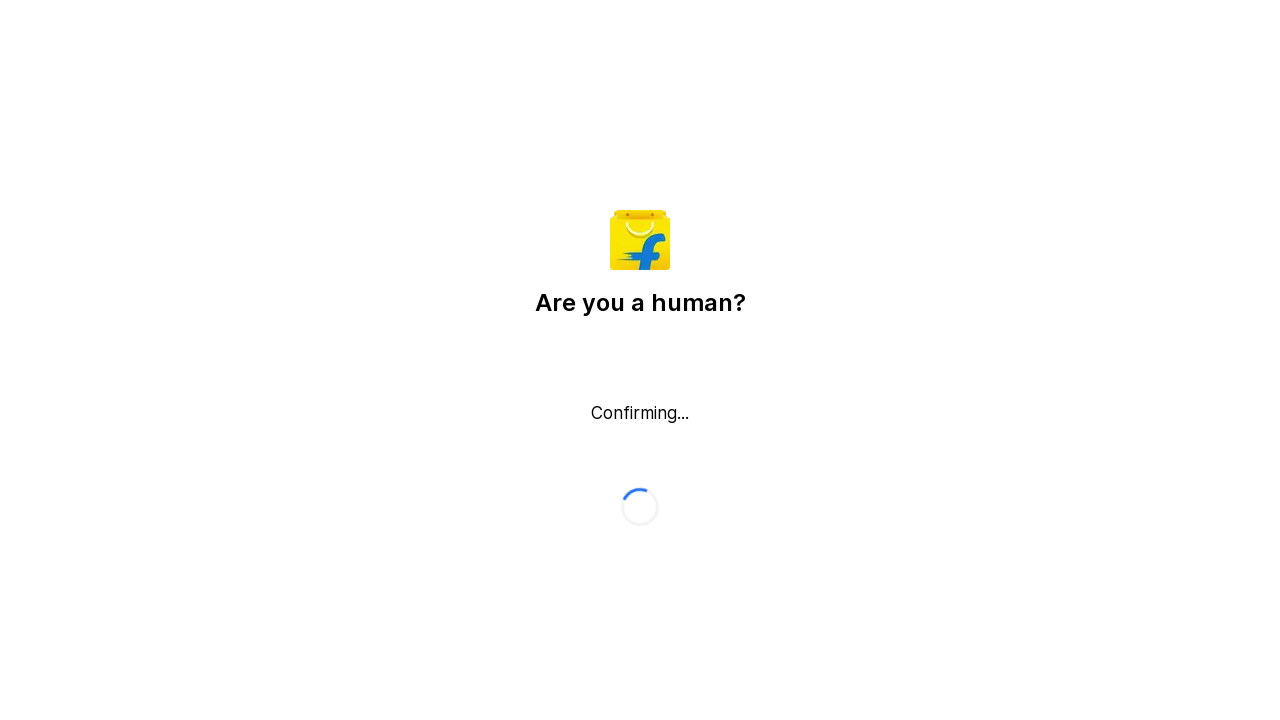

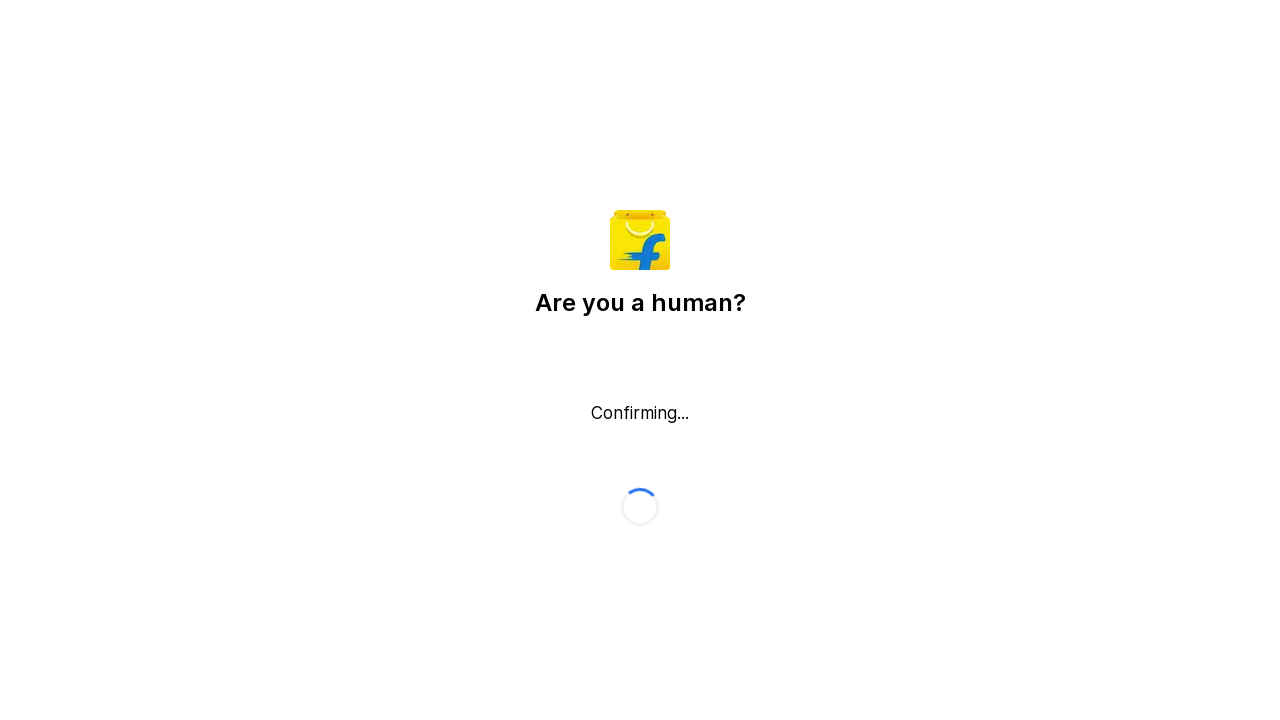